Generates a code image on Carbon.now.sh by navigating to the code snippet URL and exporting it as a PNG image

Starting URL: https://carbon.now.sh?l=python&code=print%28%22Hello%2C%20World%21%22%29&bg=%23ABB8C3&t=seti

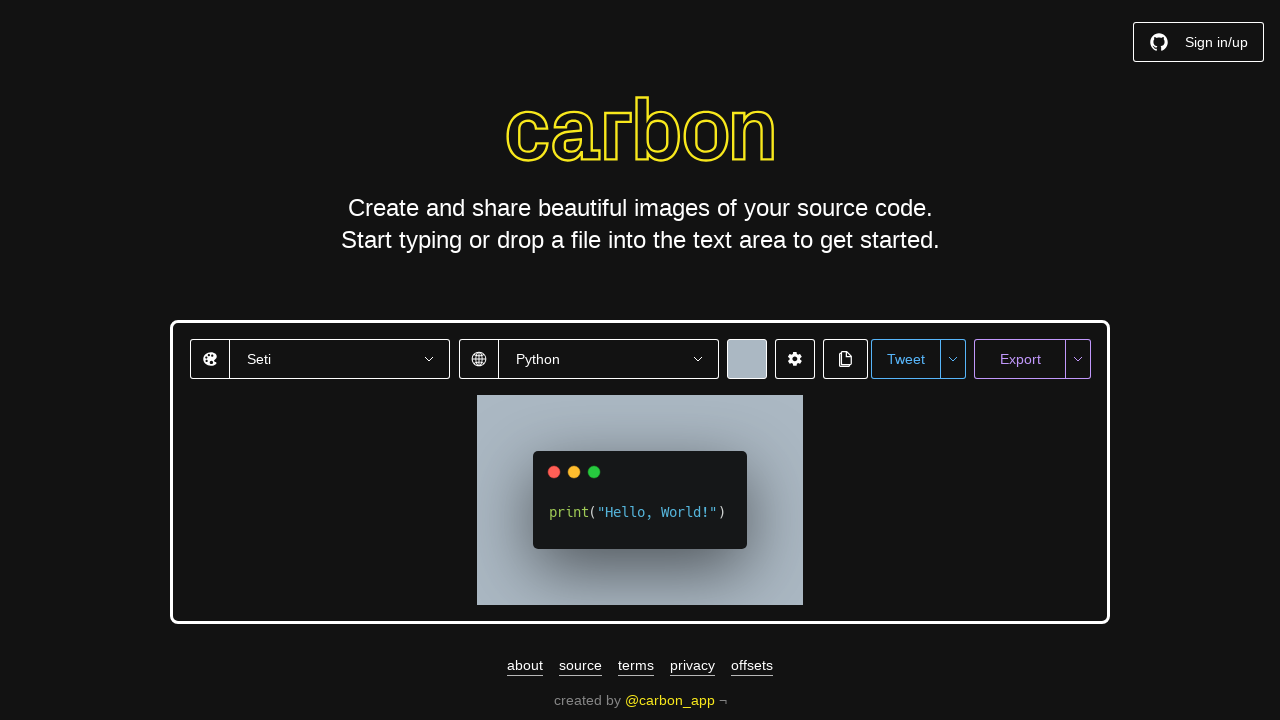

Clicked export menu to reveal export options at (1078, 359) on #export-menu
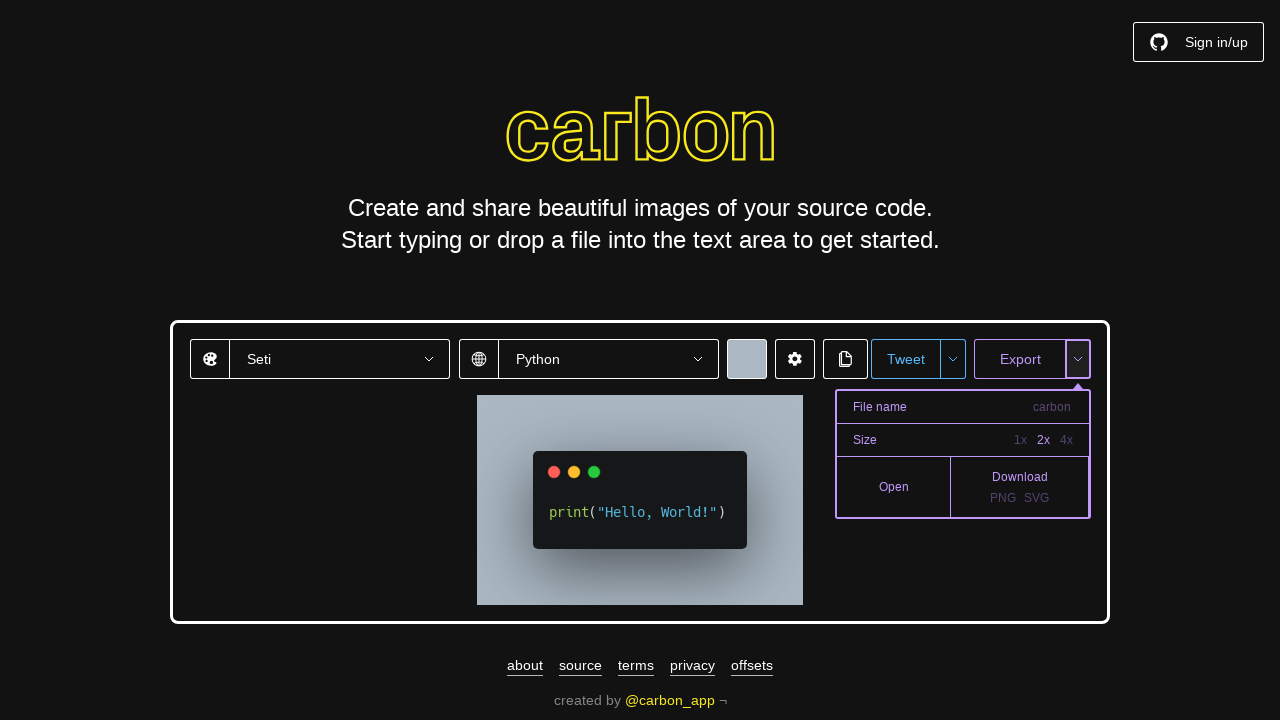

Clicked PNG export option to download the image at (1003, 498) on #export-png
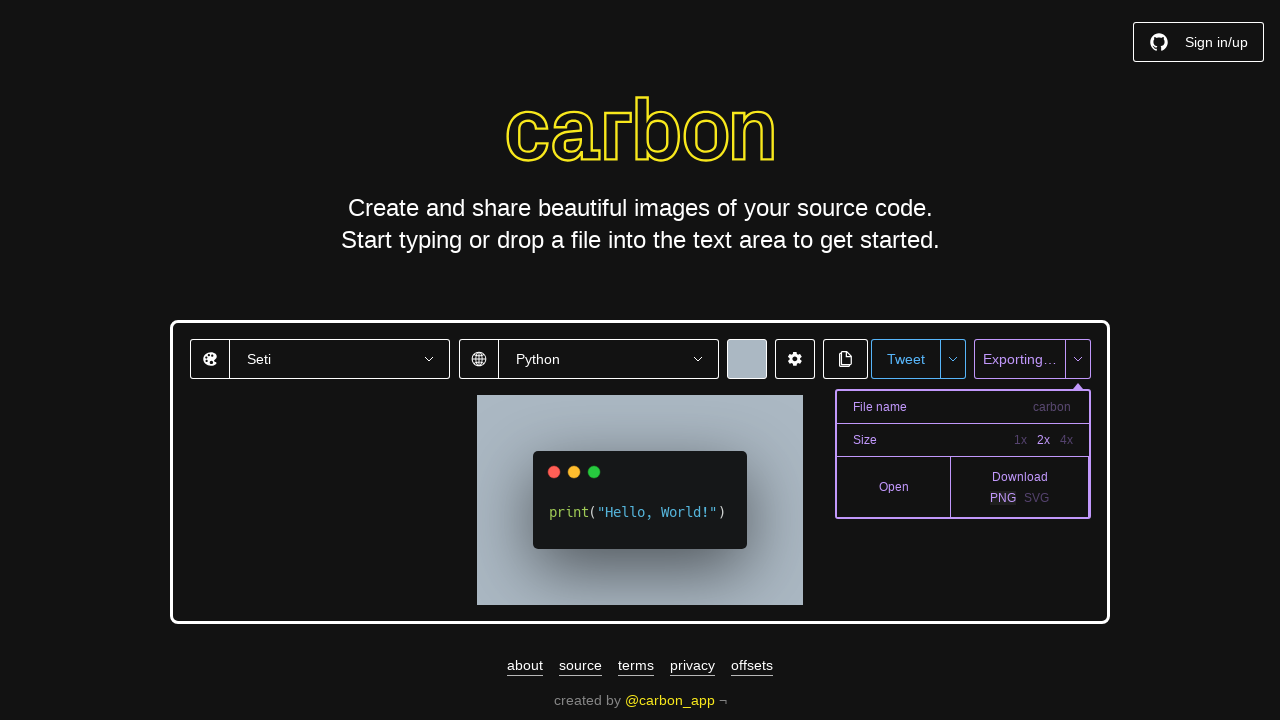

Waited for download to complete
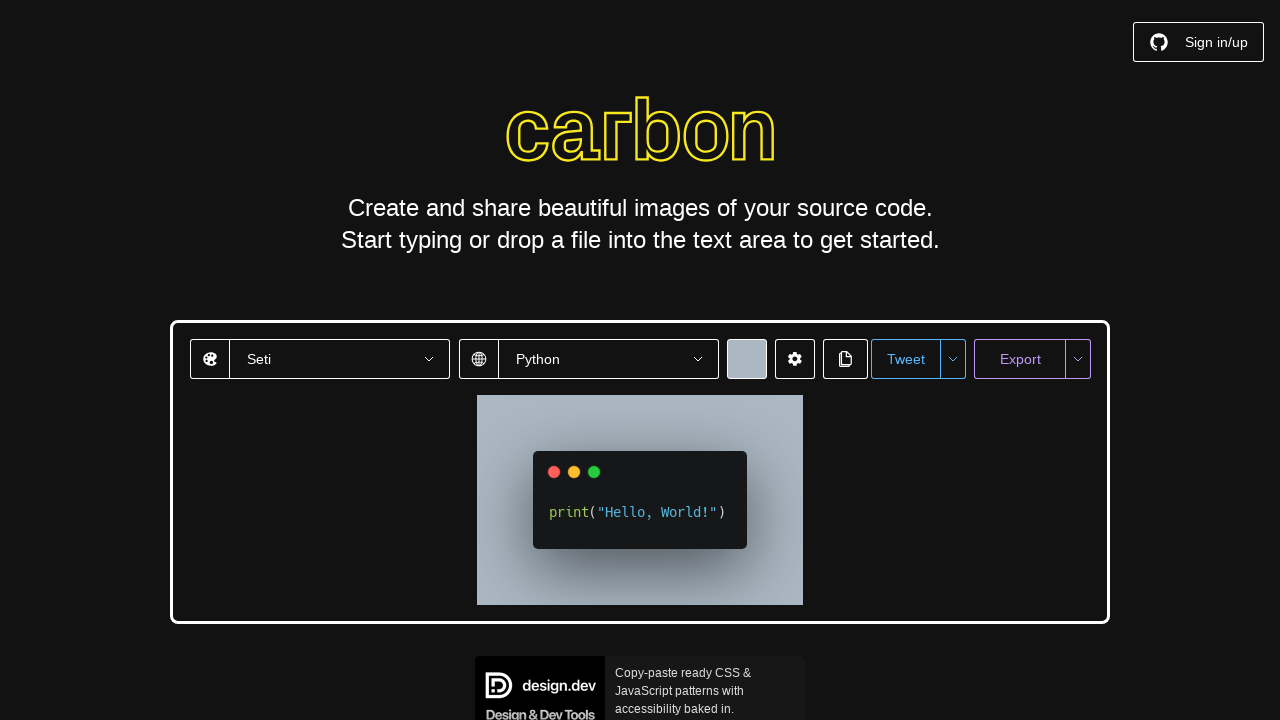

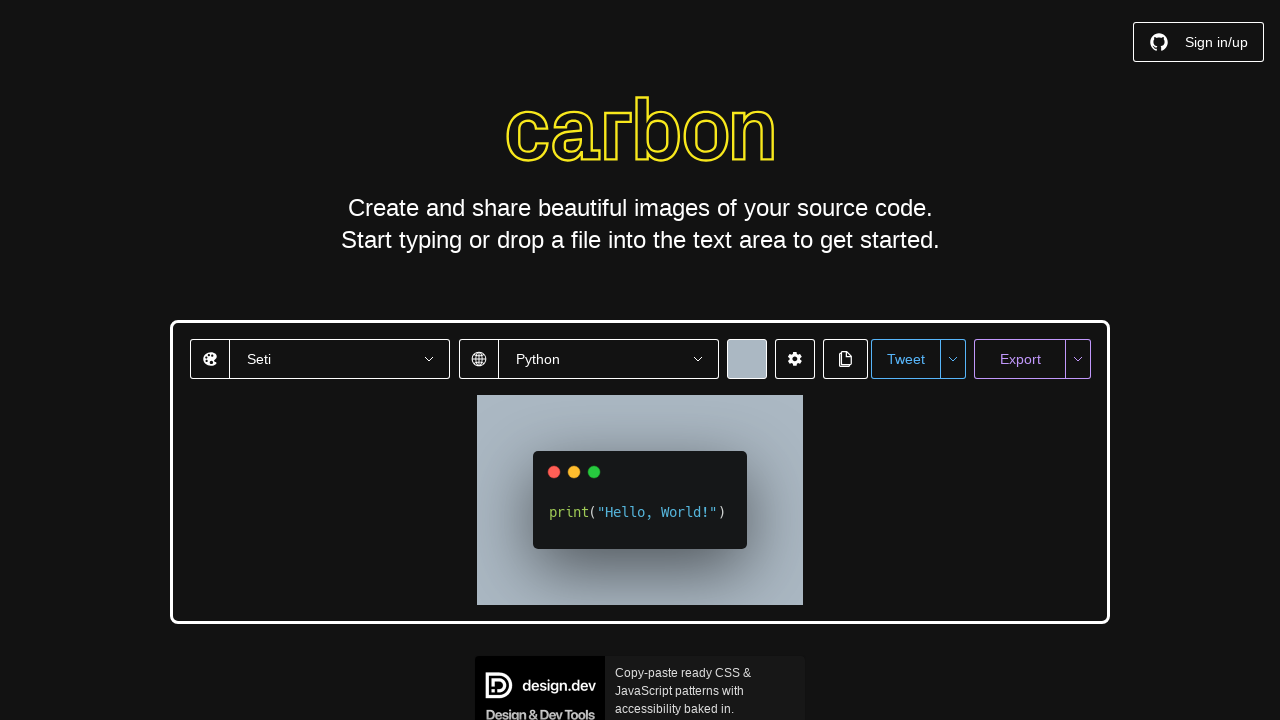